Tests JavaScript prompt dialog handling by clicking the third button, entering a name in the prompt, accepting it, and verifying the name appears in the result message

Starting URL: https://the-internet.herokuapp.com/javascript_alerts

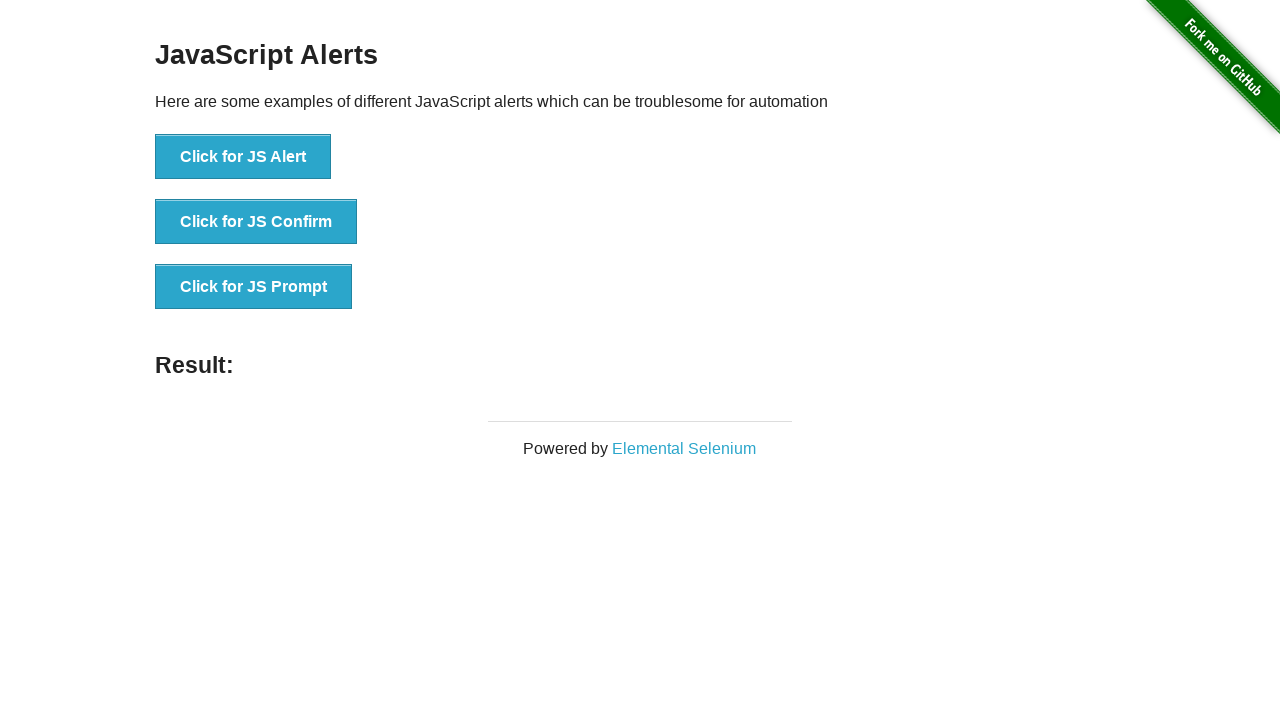

Set up dialog handler to accept prompt with 'Carlos'
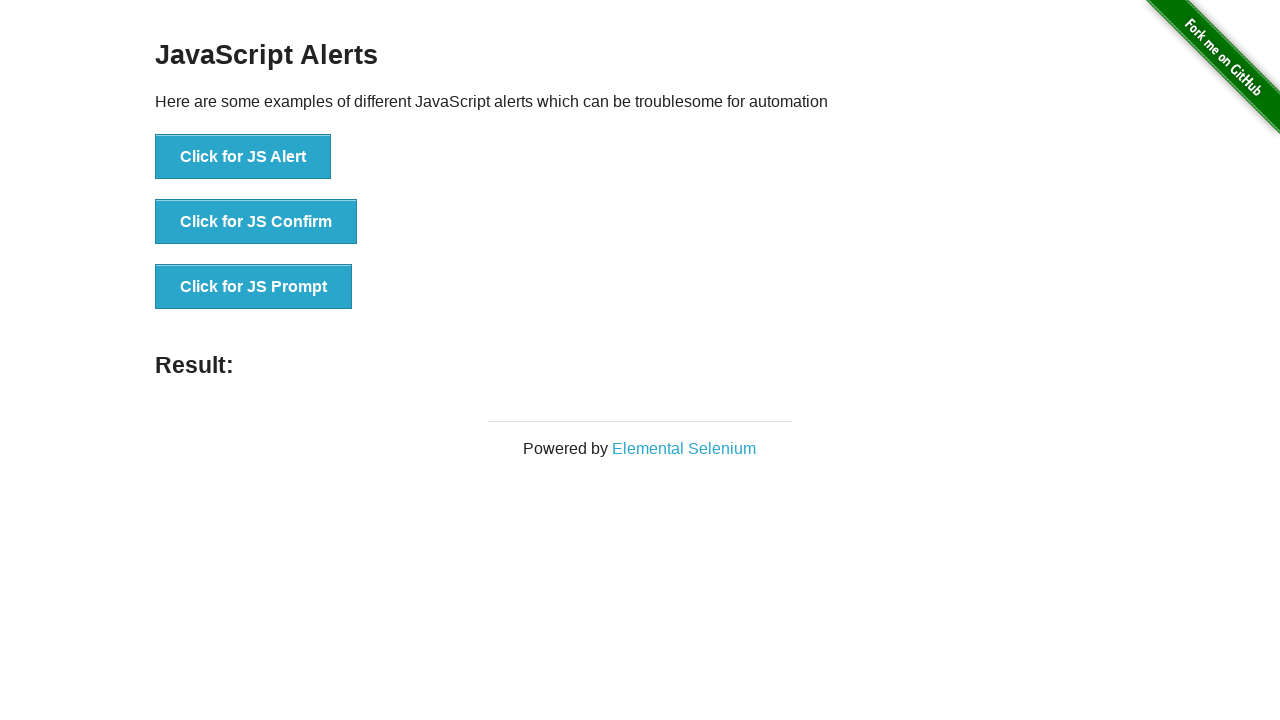

Clicked 'Click for JS Prompt' button to trigger JavaScript prompt dialog at (254, 287) on xpath=//*[text()='Click for JS Prompt']
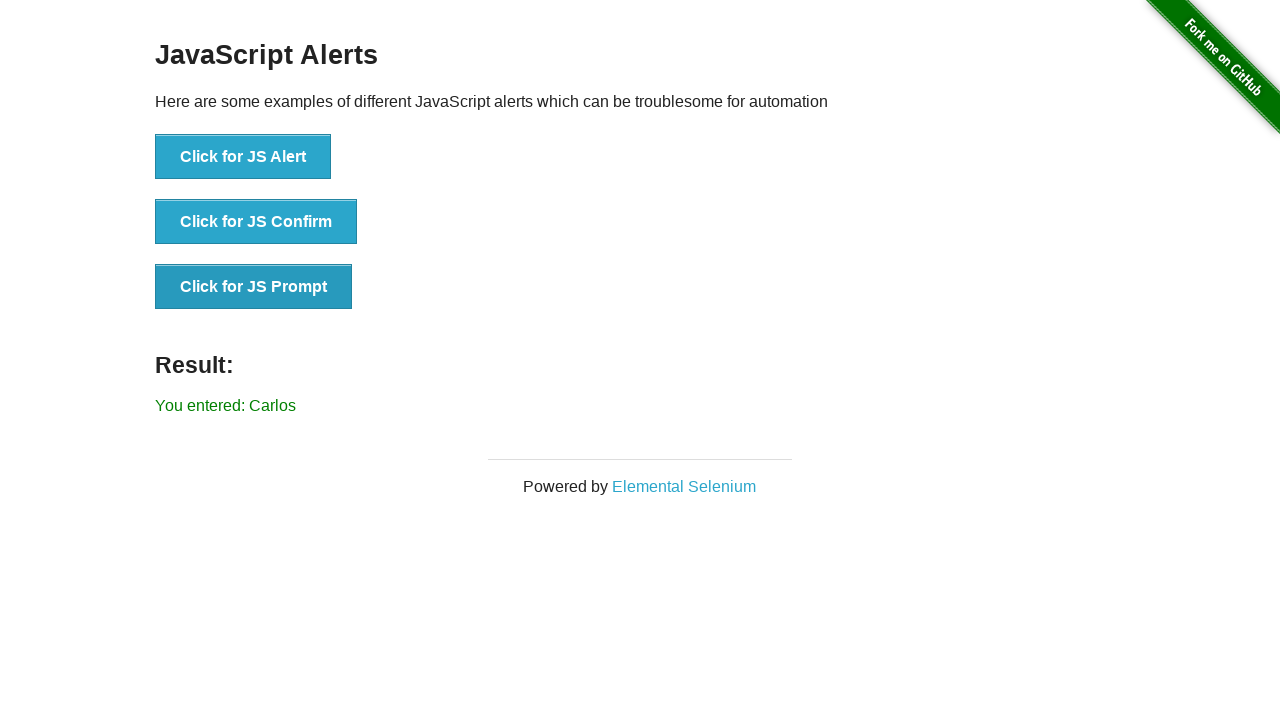

Result message element loaded
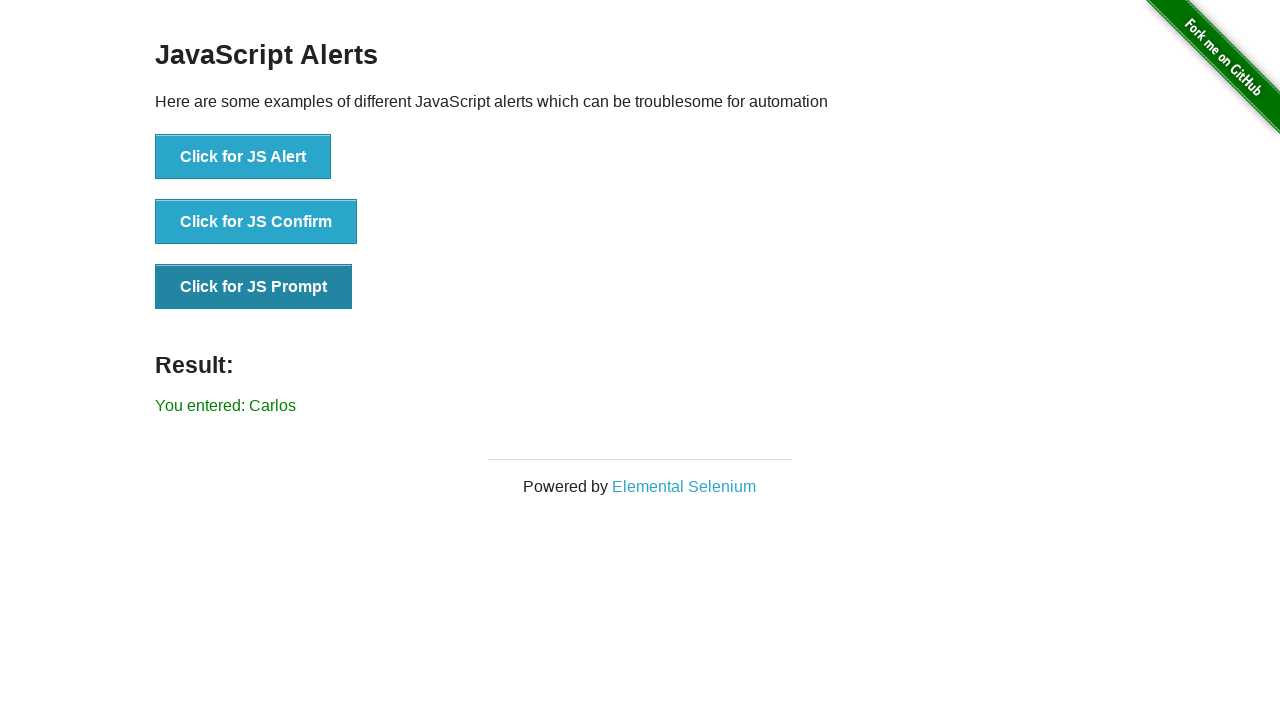

Retrieved result text from page
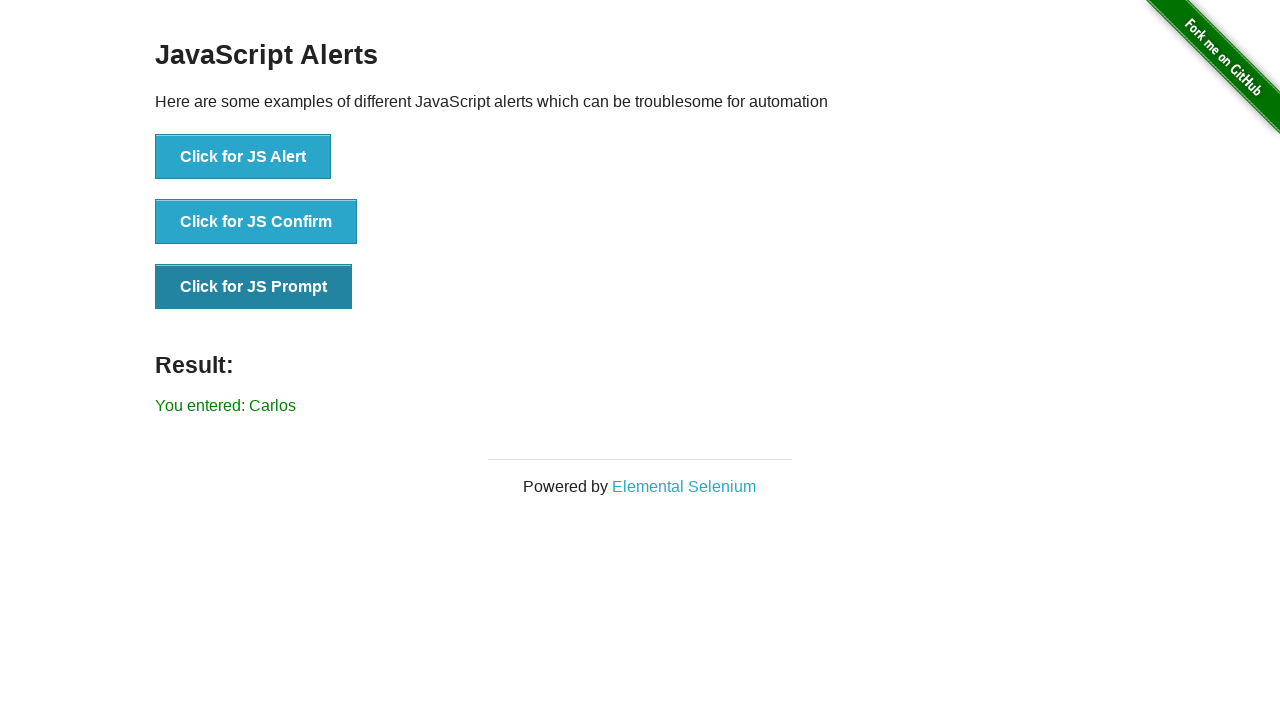

Verified that result message contains 'Carlos'
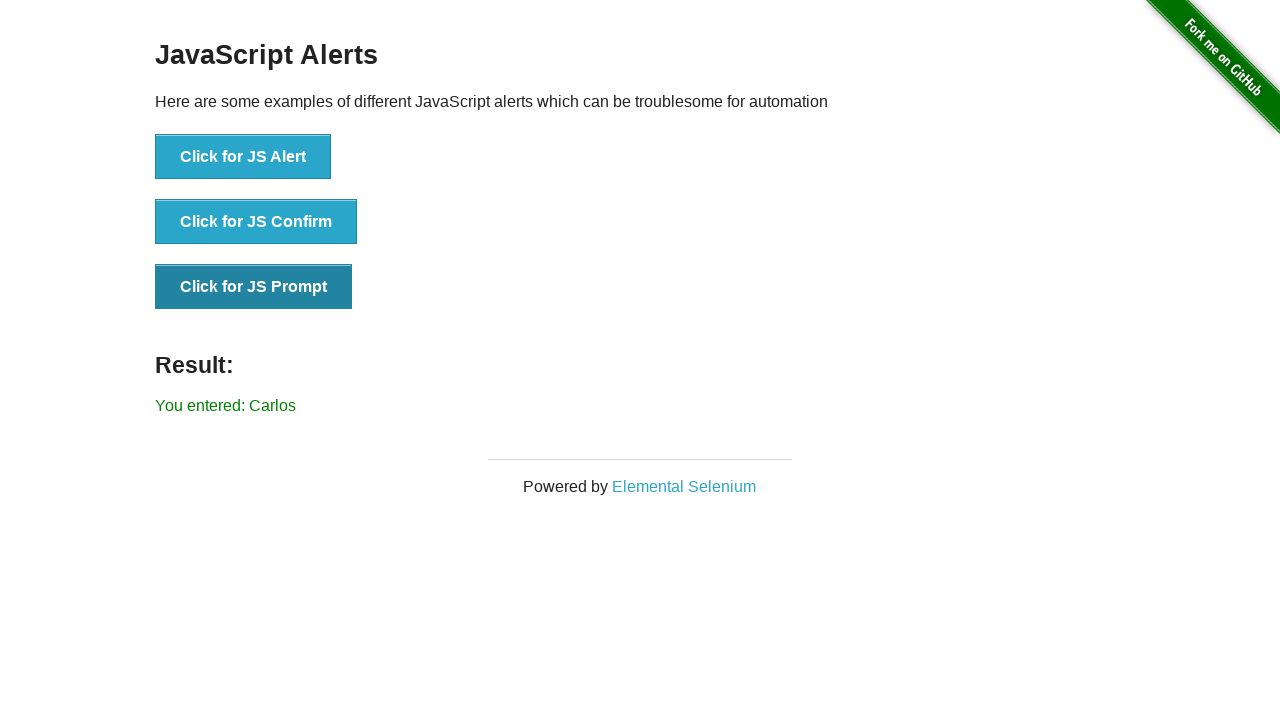

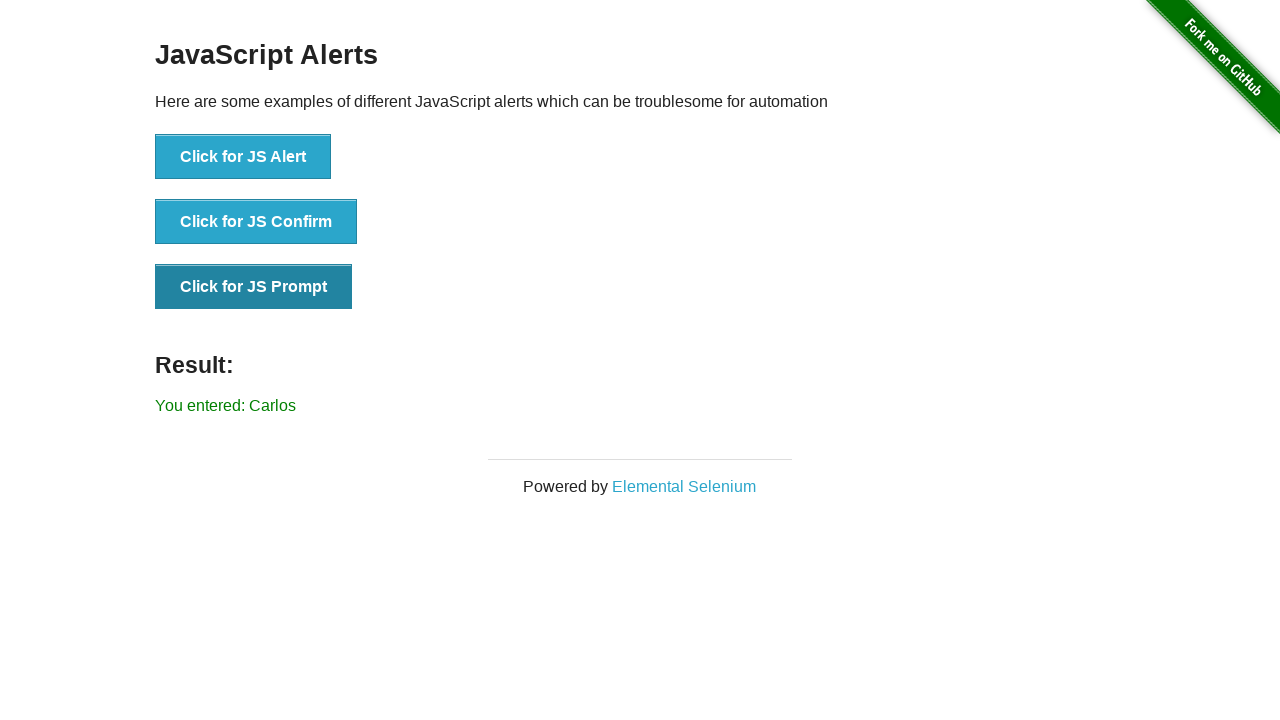